Tests a registration form by filling in required fields (first name, last name, city, phone, address) and submitting, then verifies the success message is displayed.

Starting URL: https://suninjuly.github.io/registration1.html

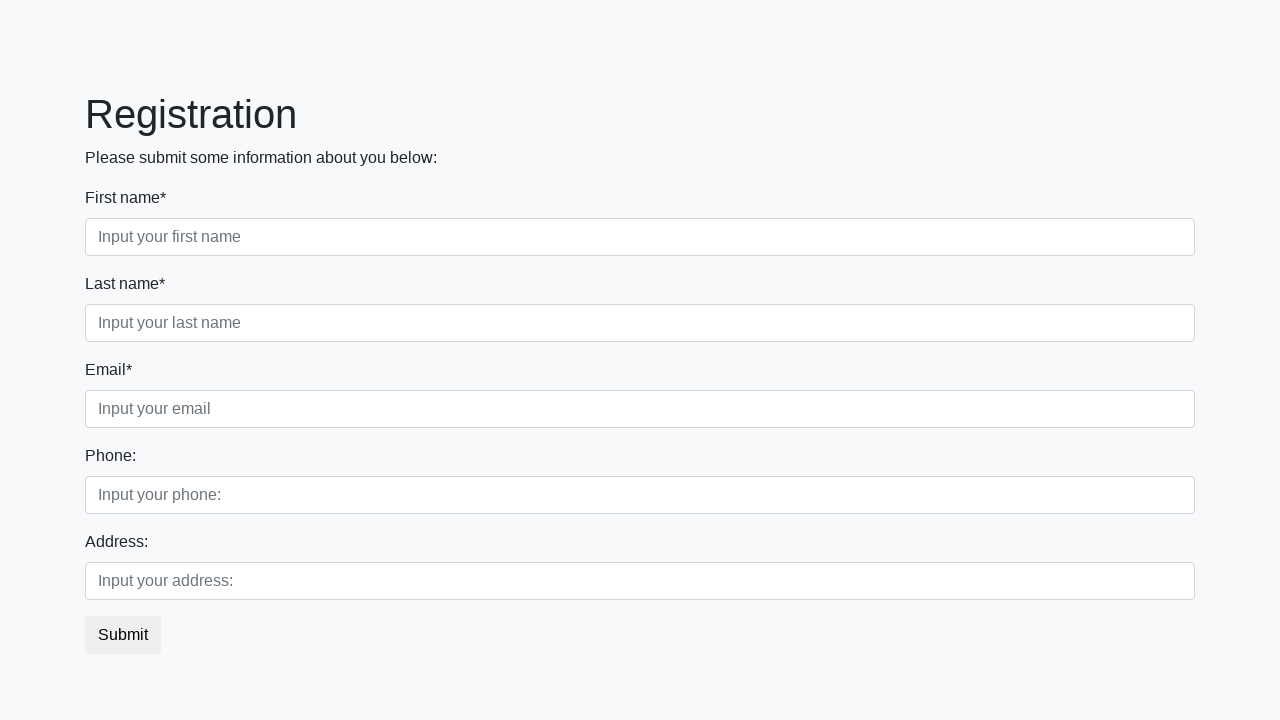

Filled first name field with 'Ivan' on input.form-control.first
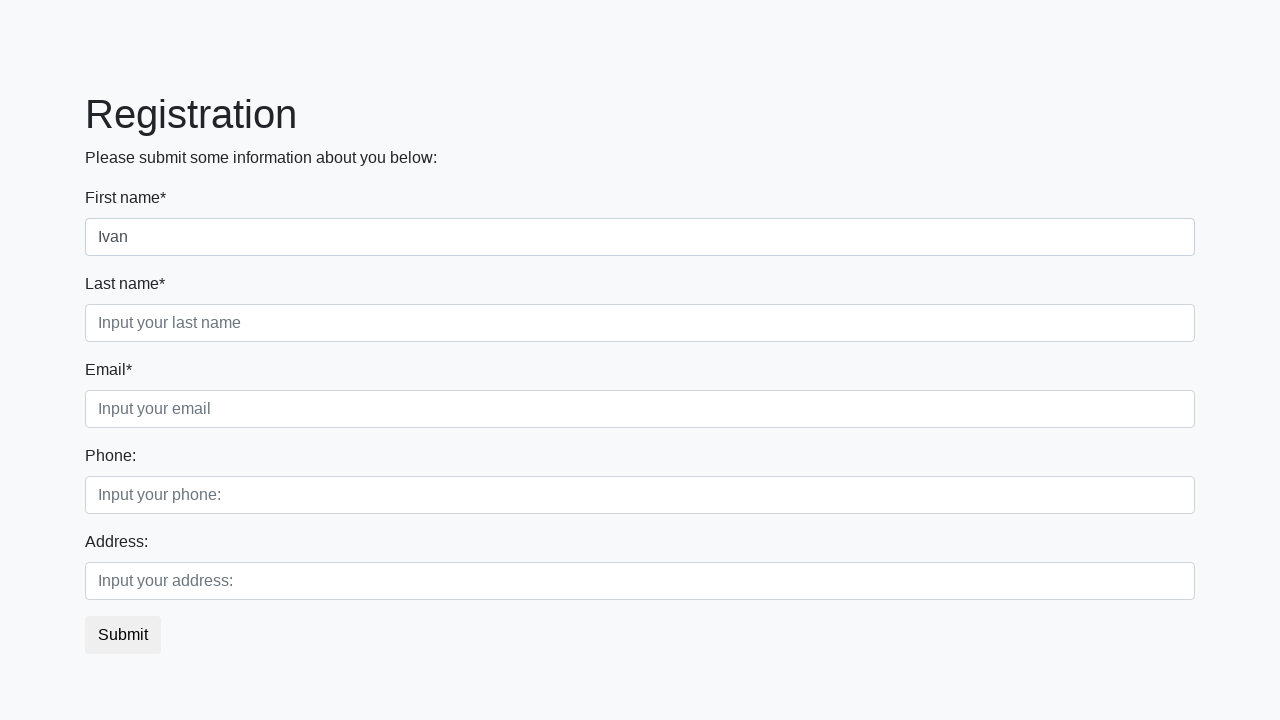

Filled last name field with 'Petrov' on input.form-control.second
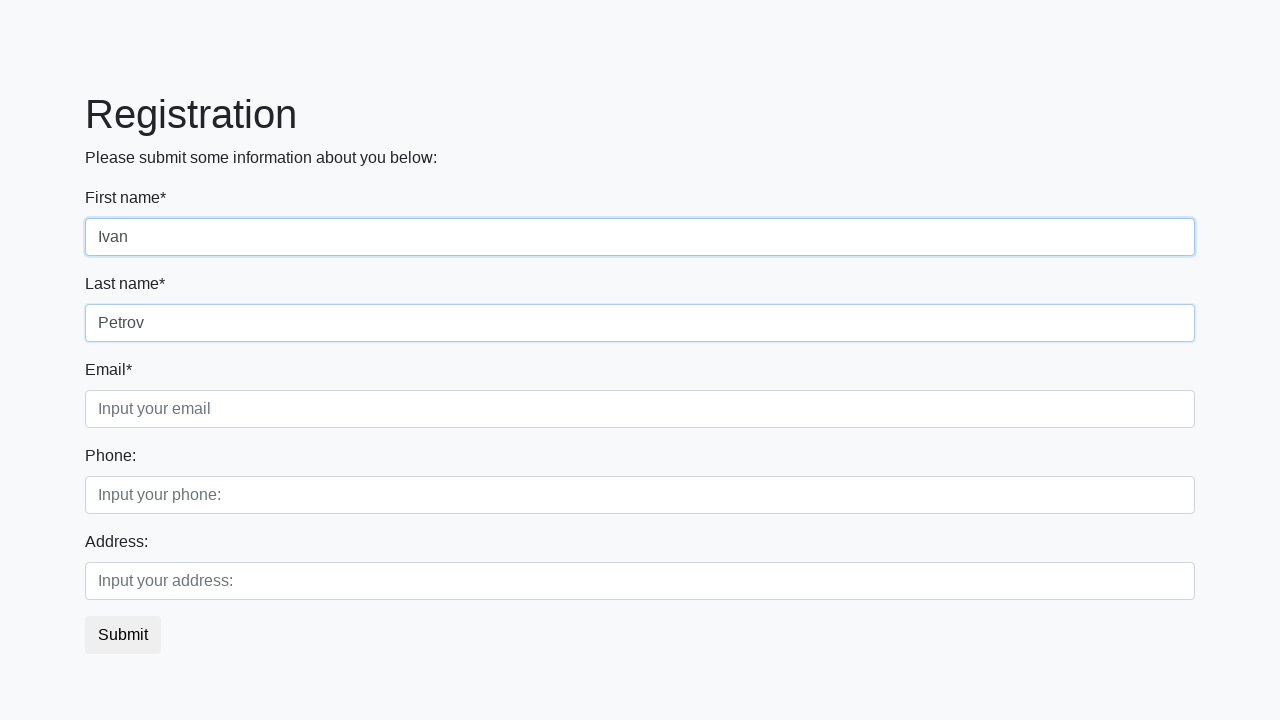

Filled city field with 'Smolensk' on input.form-control.third
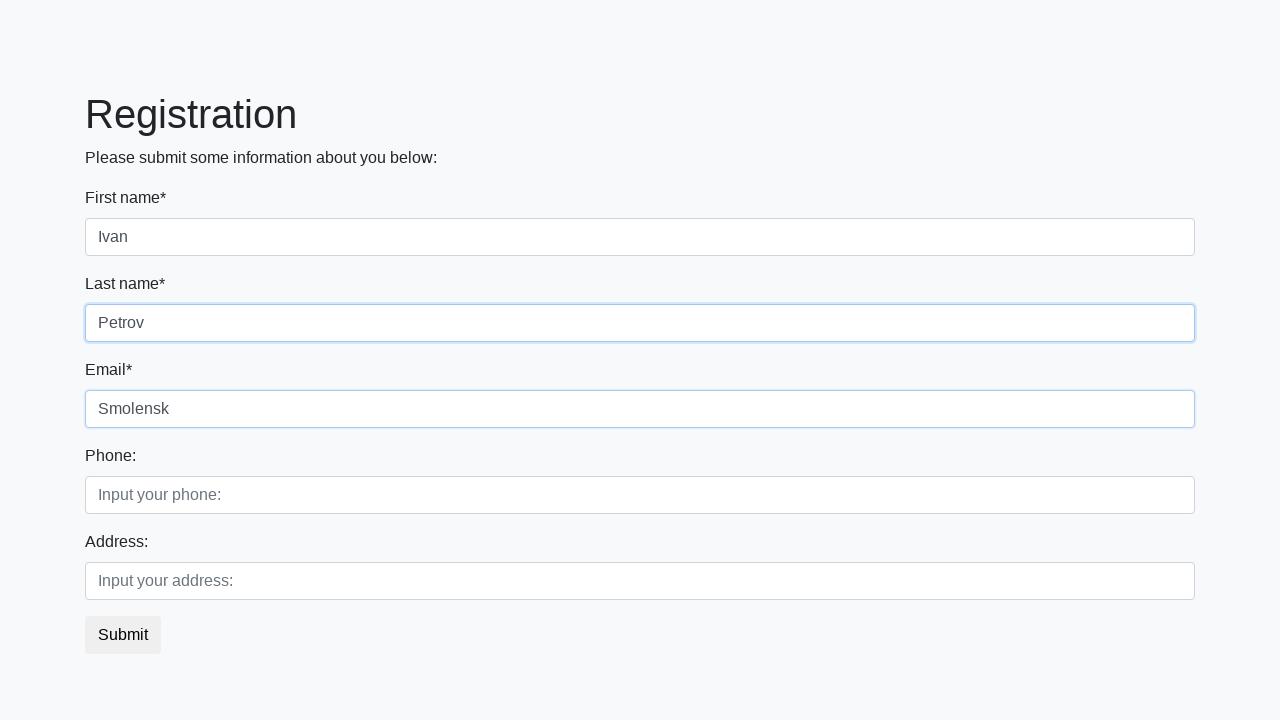

Filled phone field with '123456789' on input[placeholder='Input your phone:']
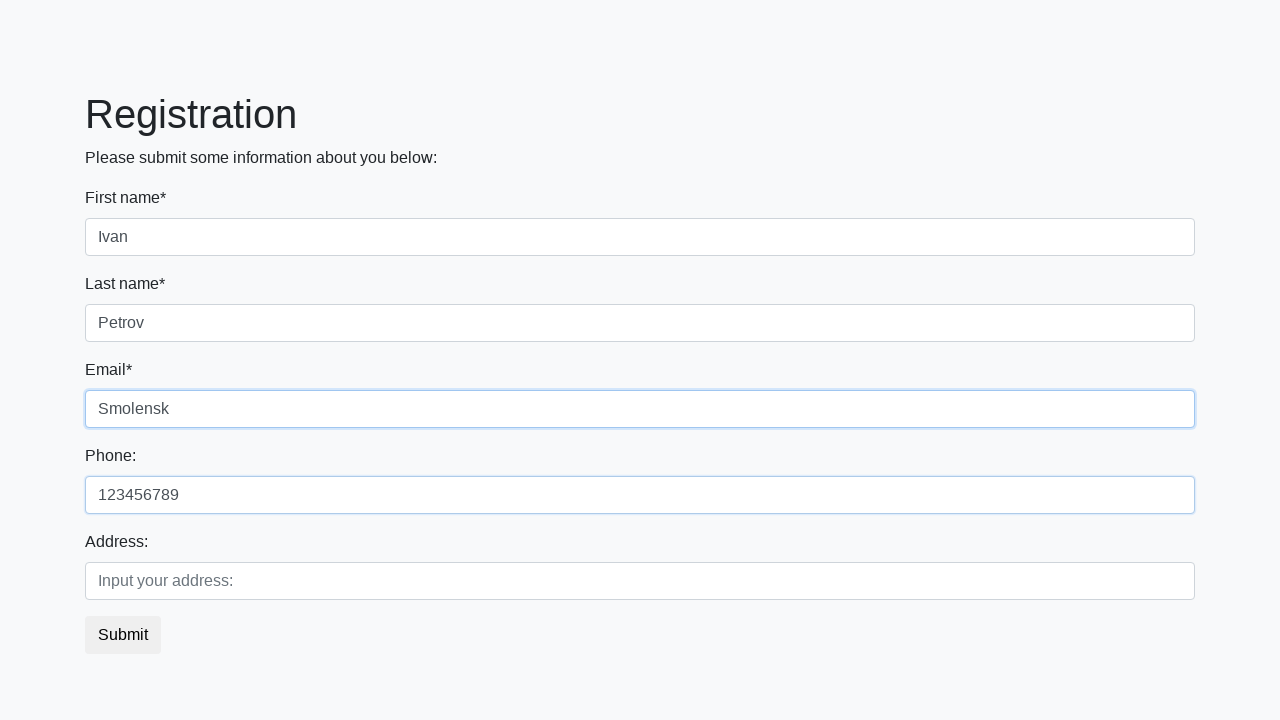

Filled address field with 'Random address' on input[placeholder='Input your address:']
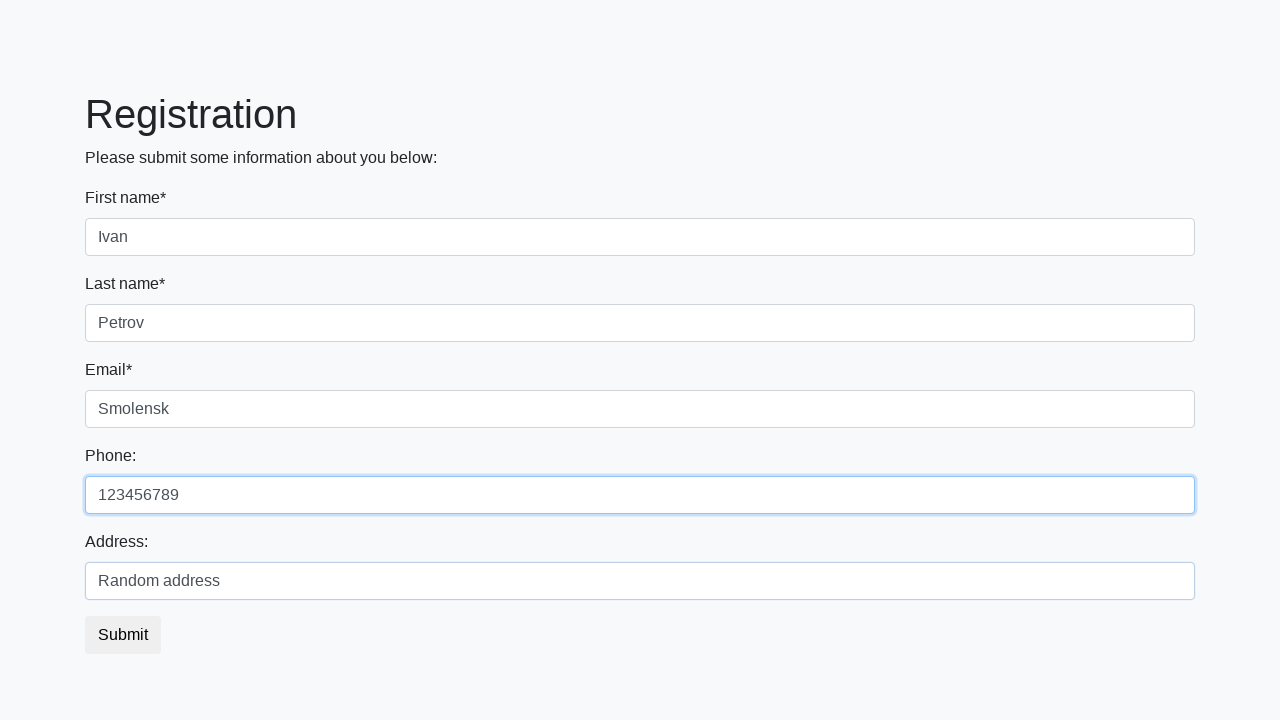

Clicked submit button to register at (123, 635) on button.btn
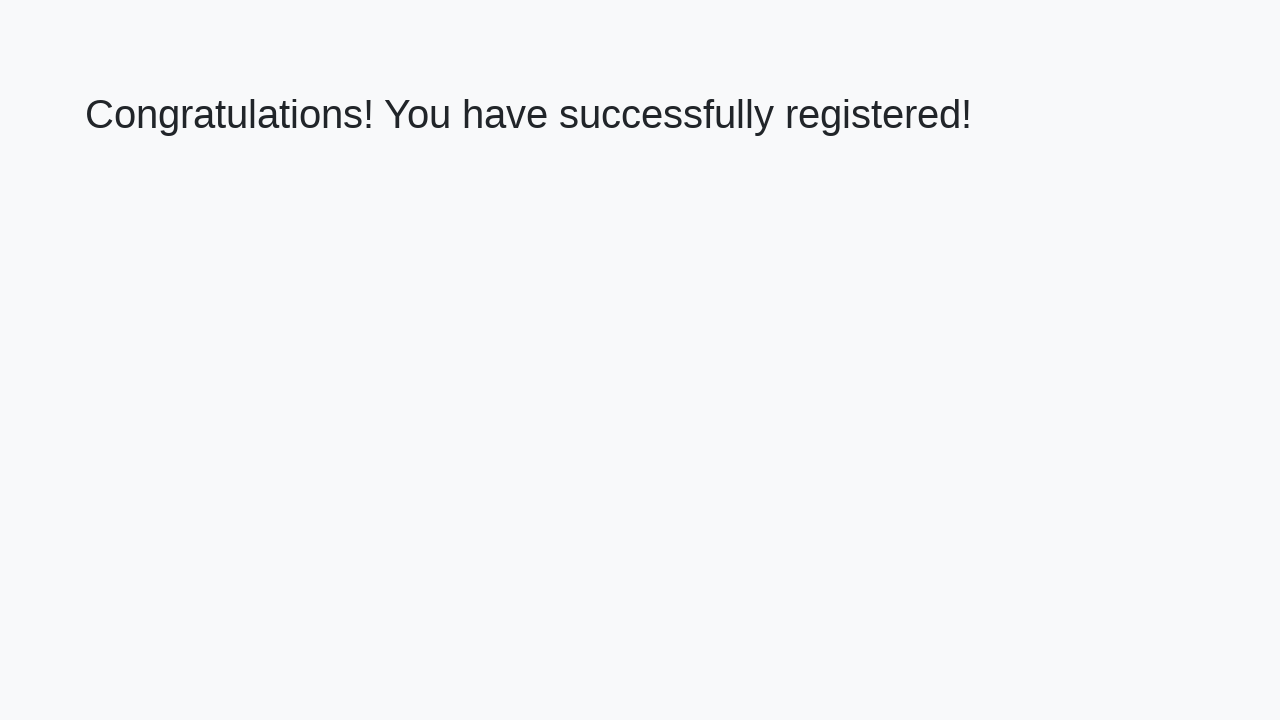

Success message heading loaded
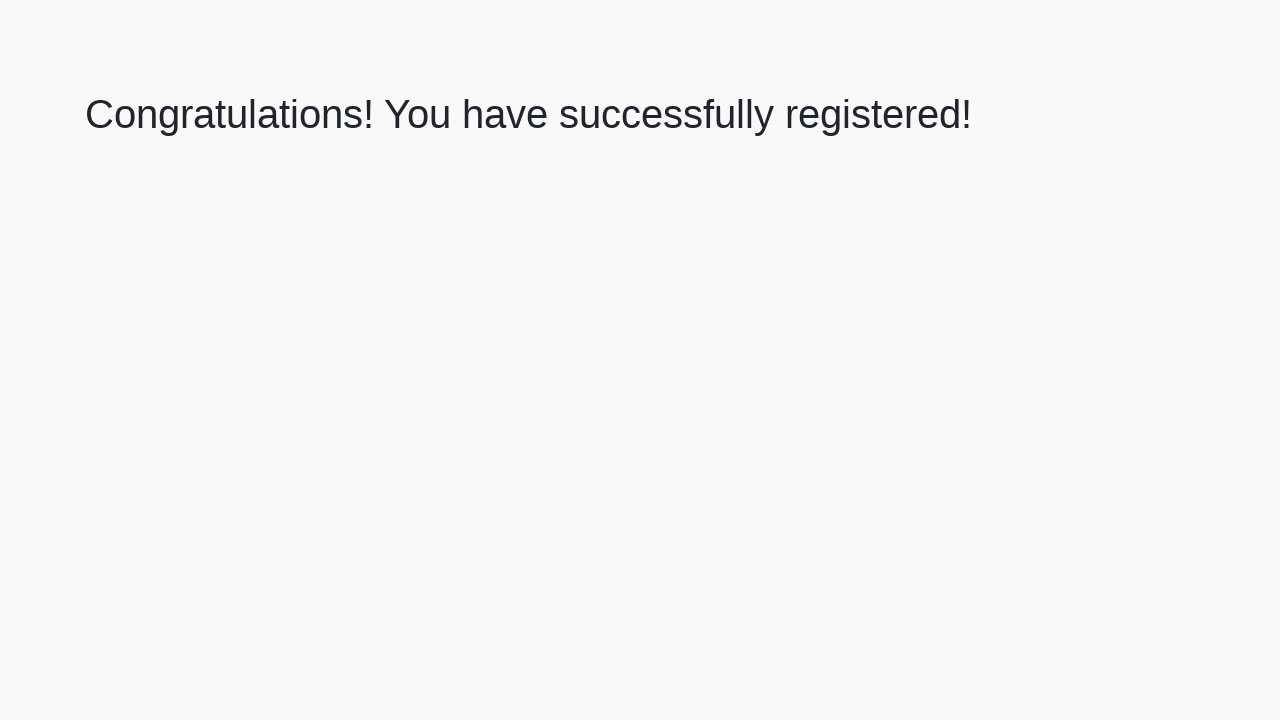

Retrieved success message text: 'Congratulations! You have successfully registered!'
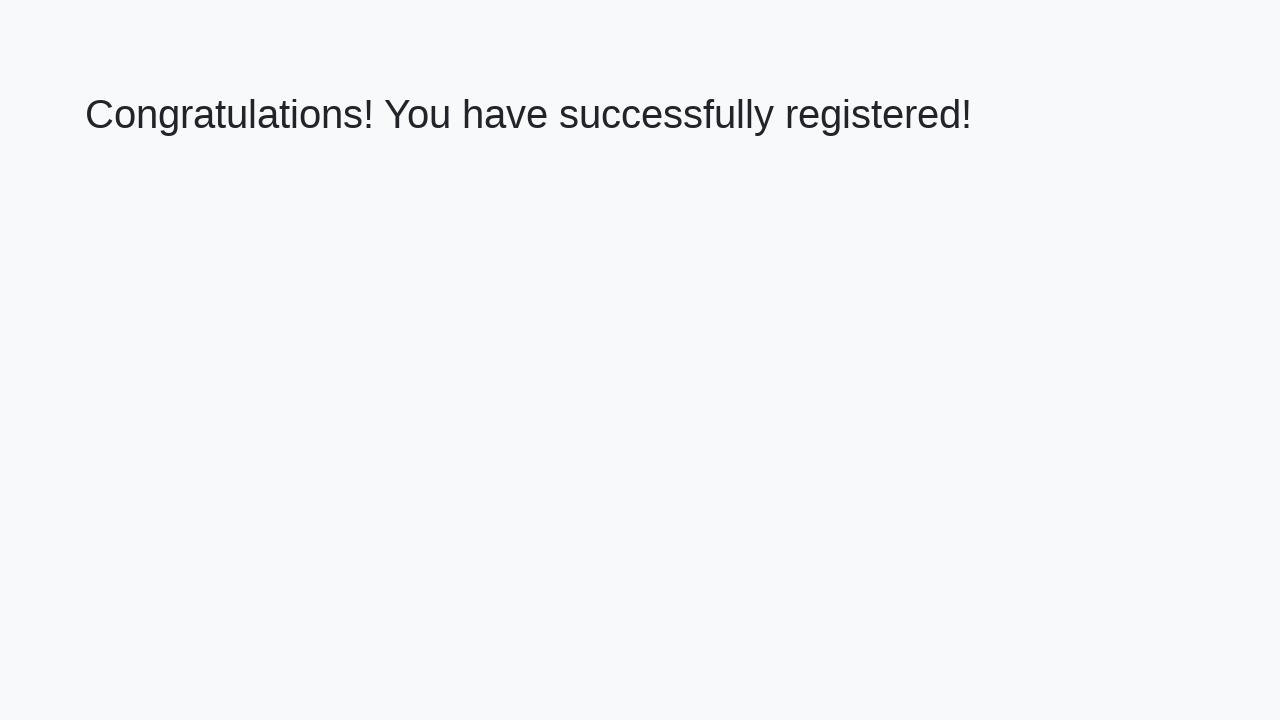

Verified success message matches expected text
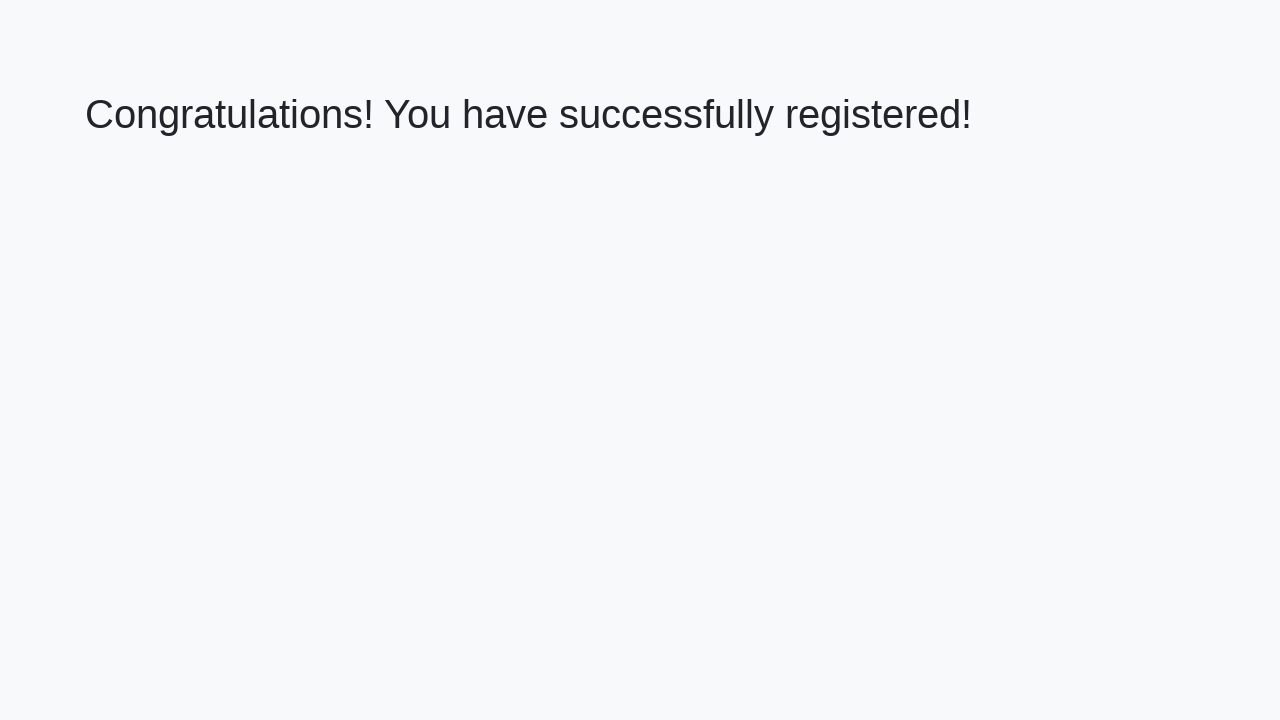

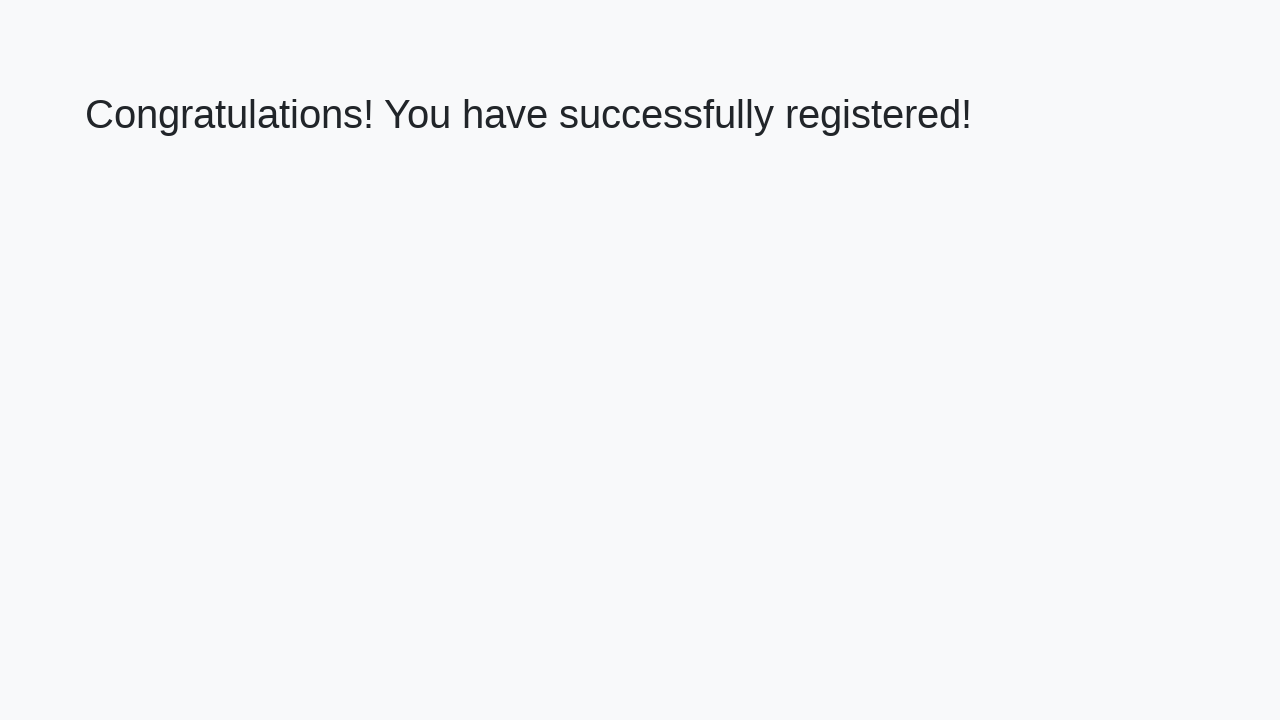